Selects multiple testing method options from a multi-select dropdown

Starting URL: https://obstaclecourse.tricentis.com/Obstacles/94441

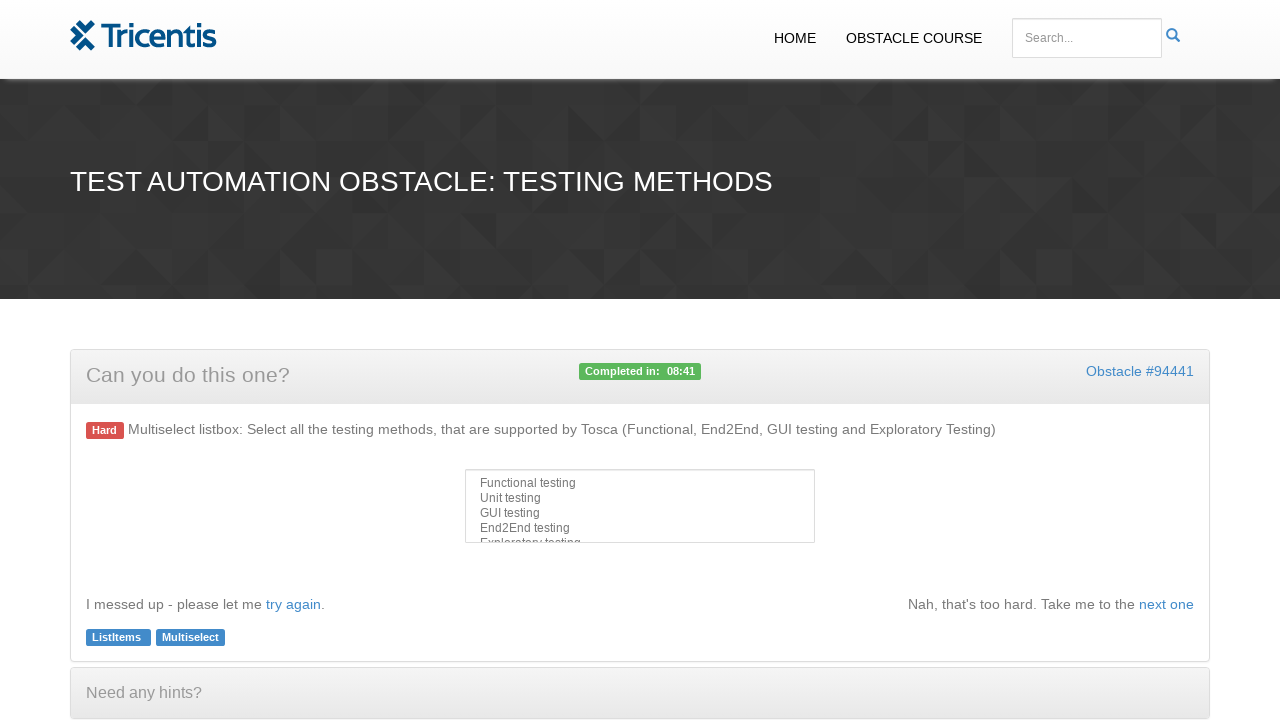

Selected 'Functional testing' from multi-select dropdown on #multiselect
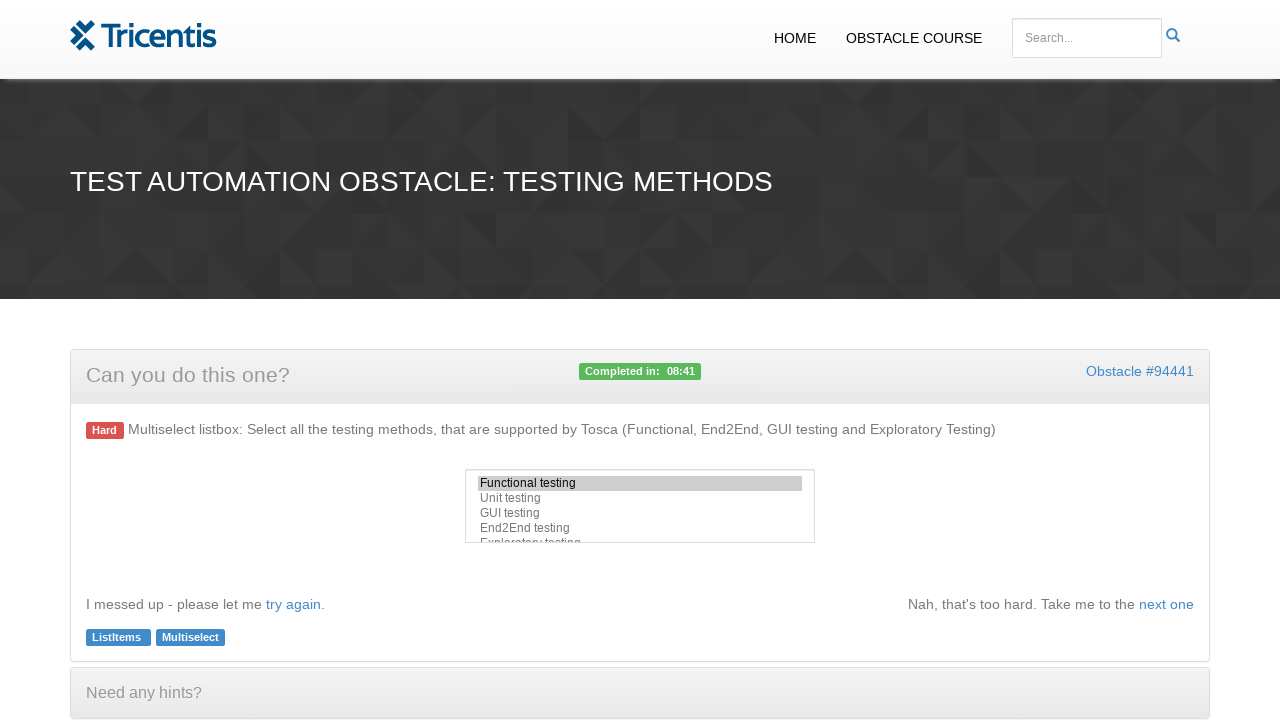

Selected 'End2End testing' from multi-select dropdown on #multiselect
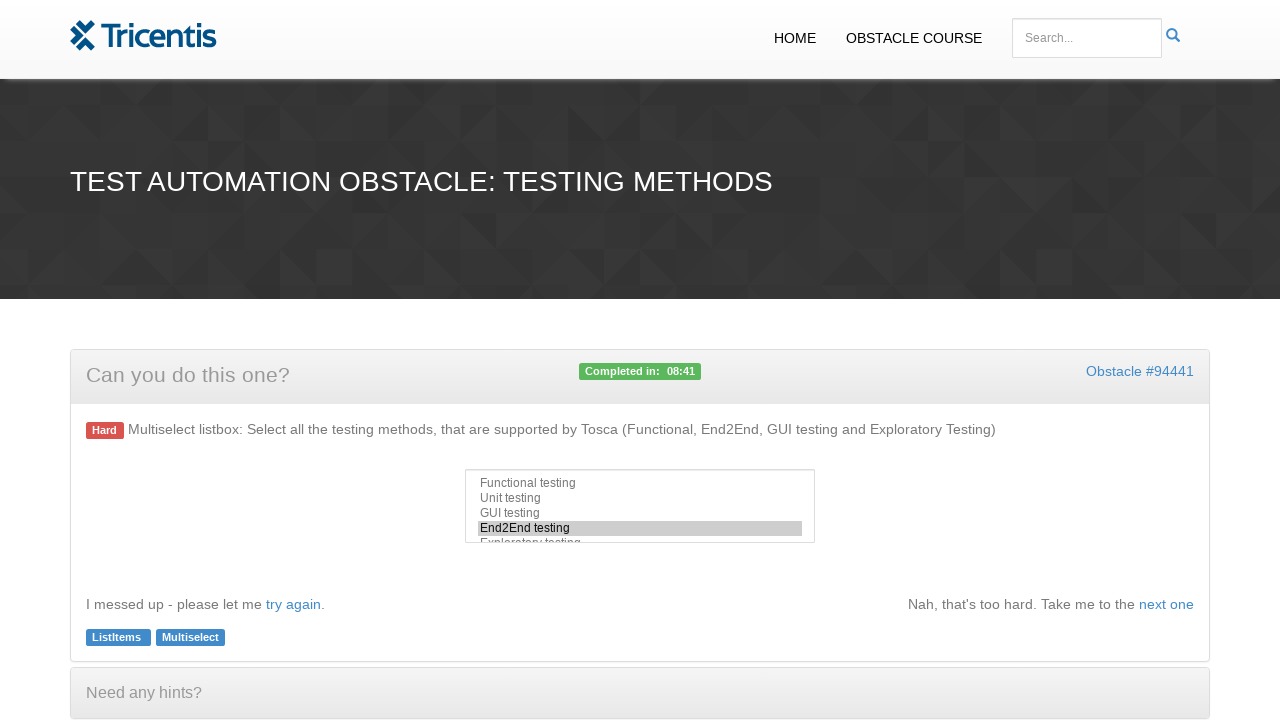

Selected 'GUI testing' from multi-select dropdown on #multiselect
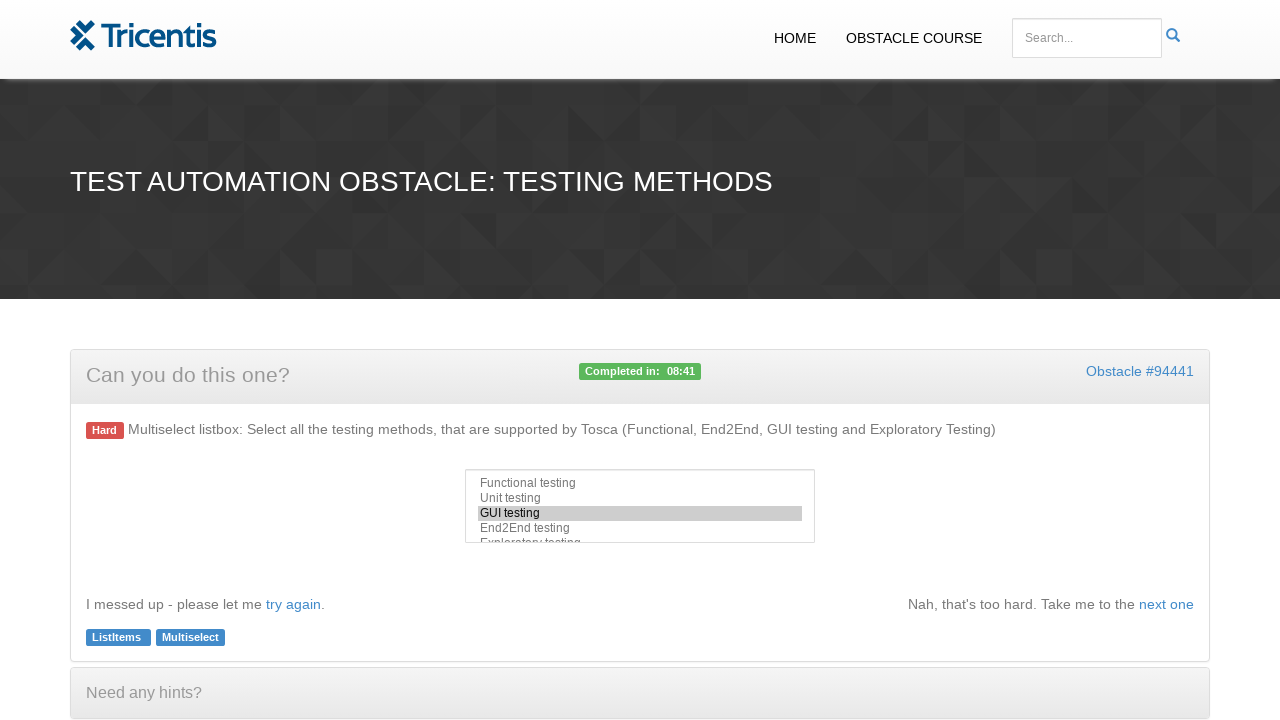

Selected 'Exploratory testing' from multi-select dropdown on #multiselect
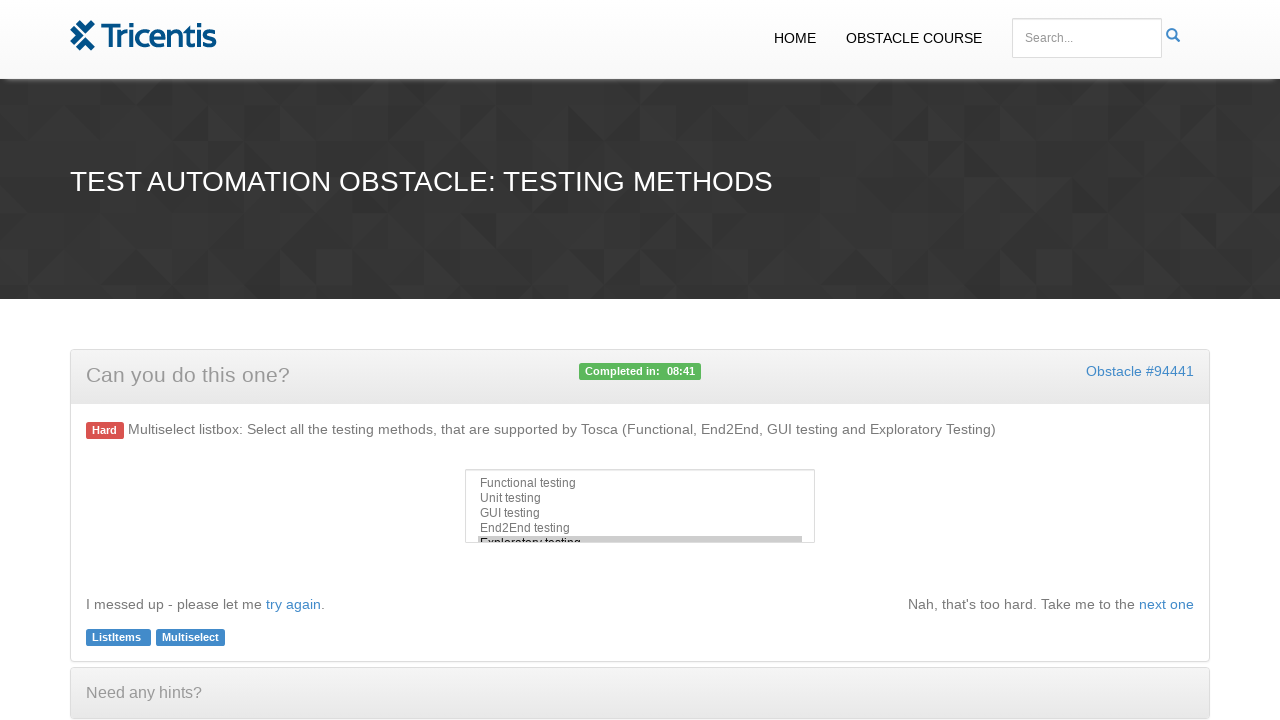

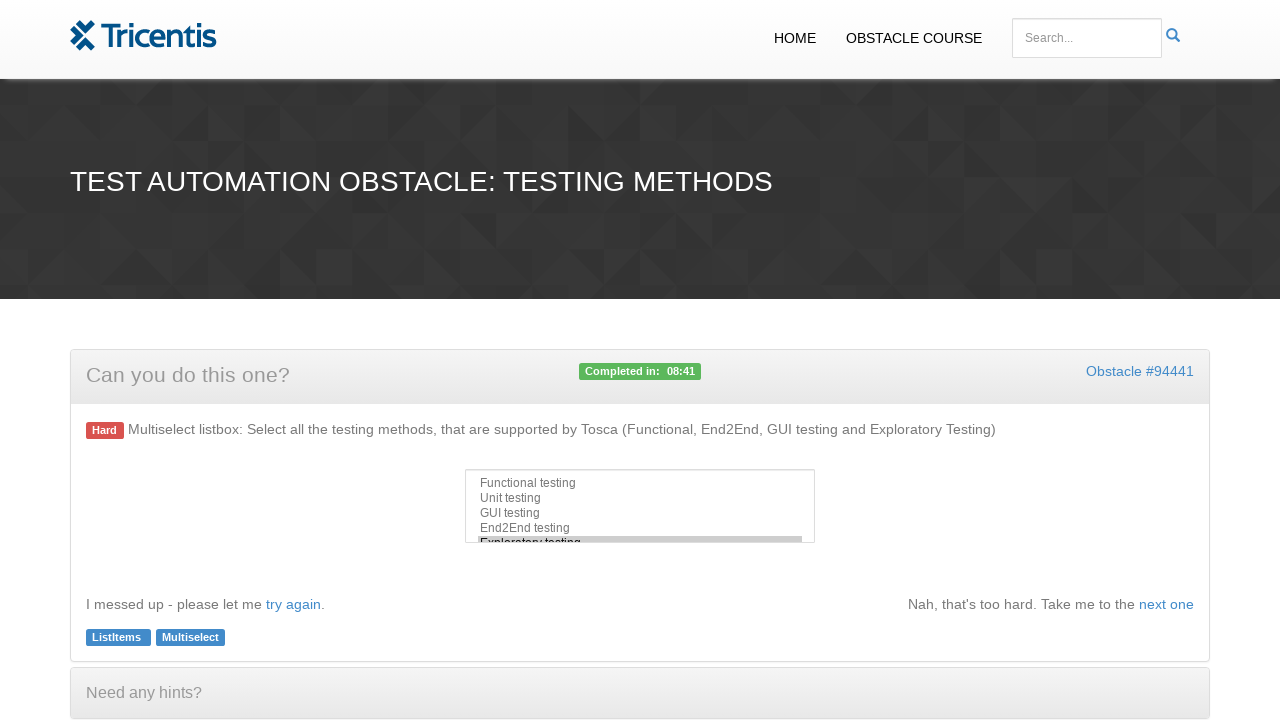